Navigates to DemoQA website, opens the Web Tables section under Elements, and fills out a registration form with user details before submitting it

Starting URL: https://demoqa.com/

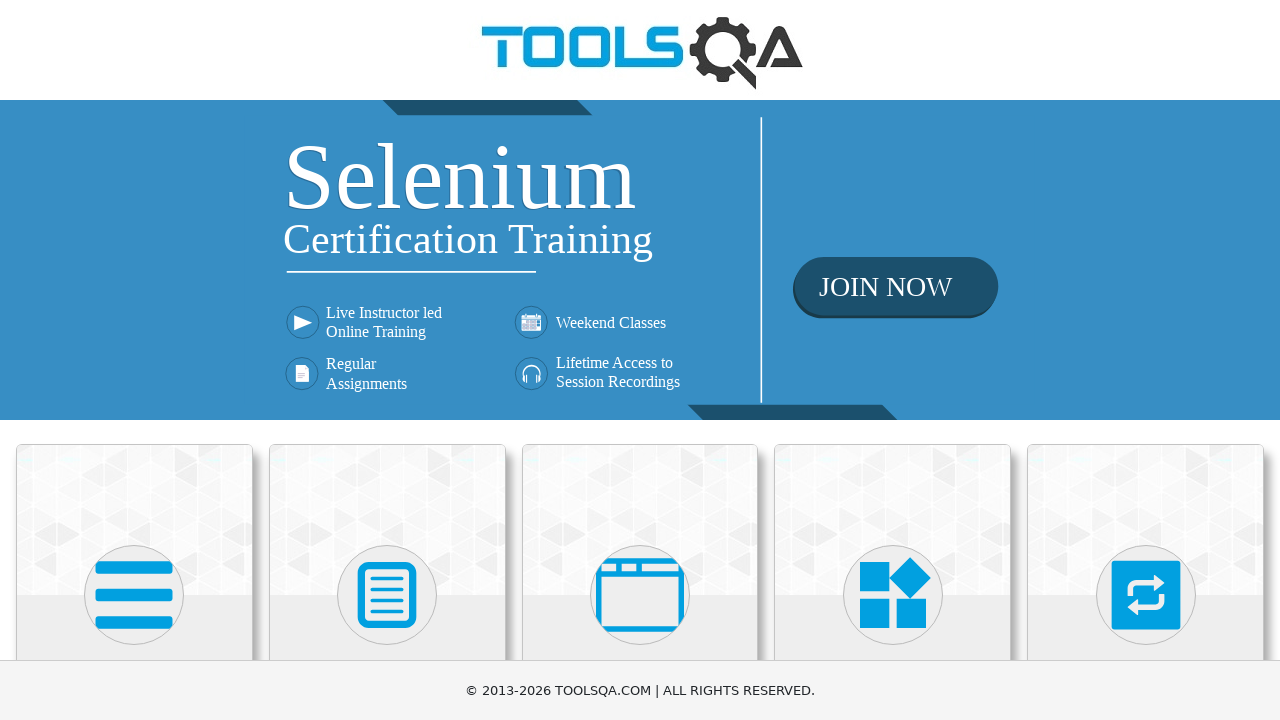

Navigated to DemoQA website
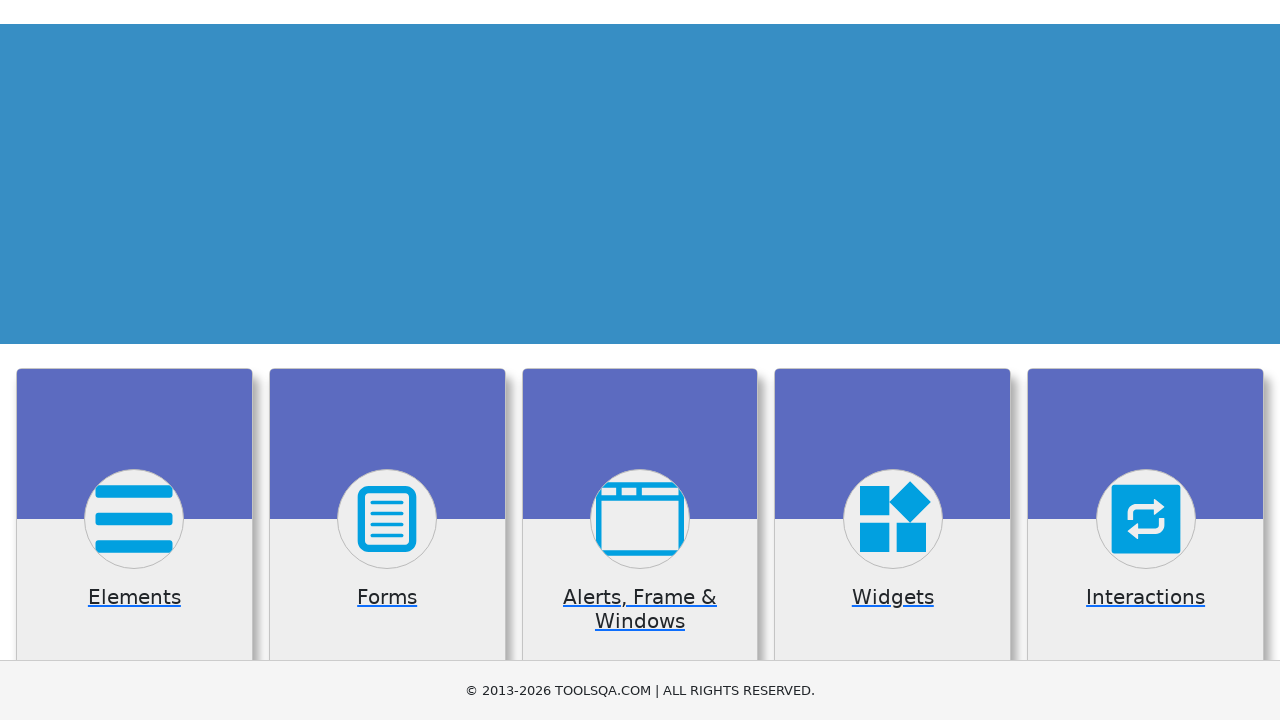

Scrolled down to view Elements section
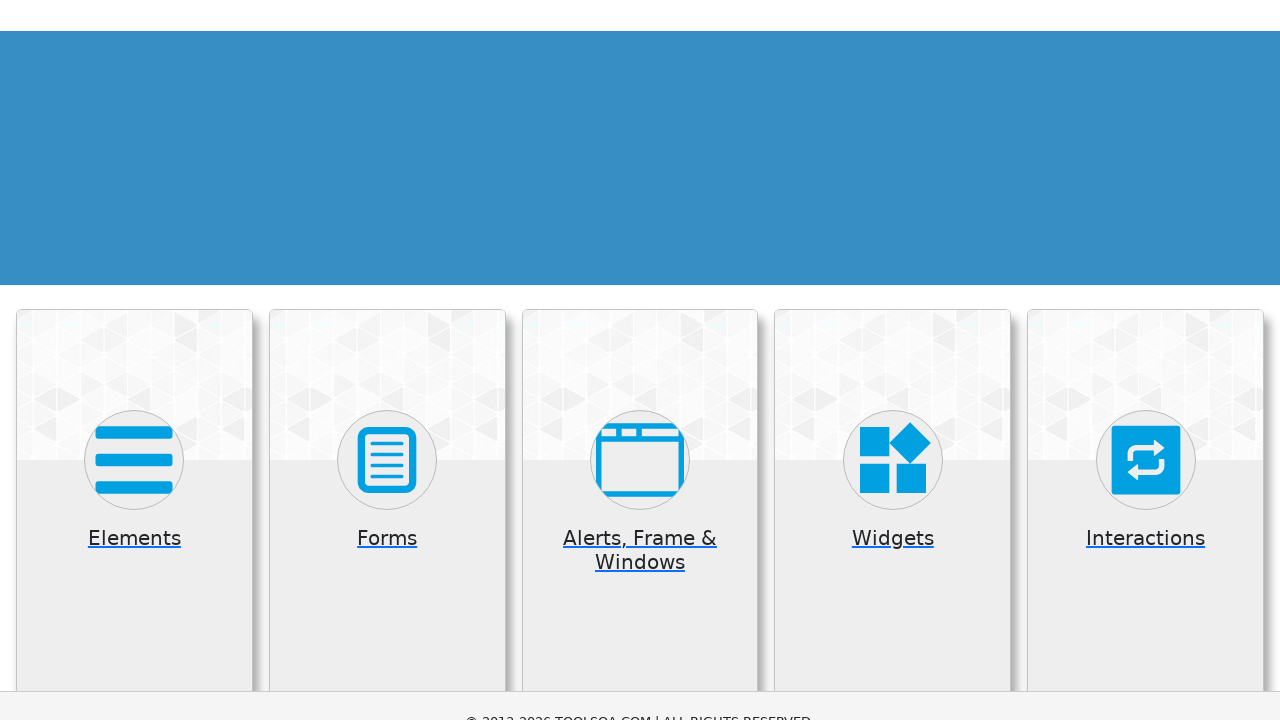

Clicked on Elements section at (134, 273) on xpath=//h5[text()='Elements']
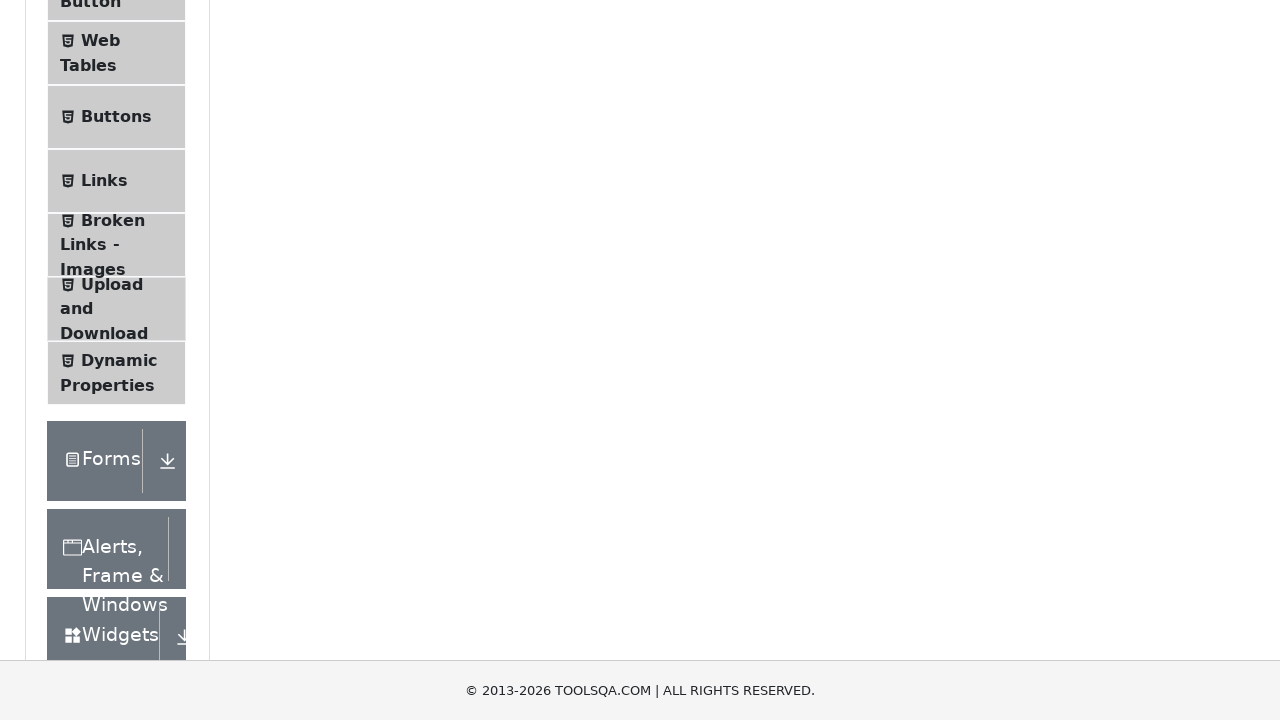

Clicked on Web Tables menu item at (100, 40) on xpath=//span[text()='Web Tables']
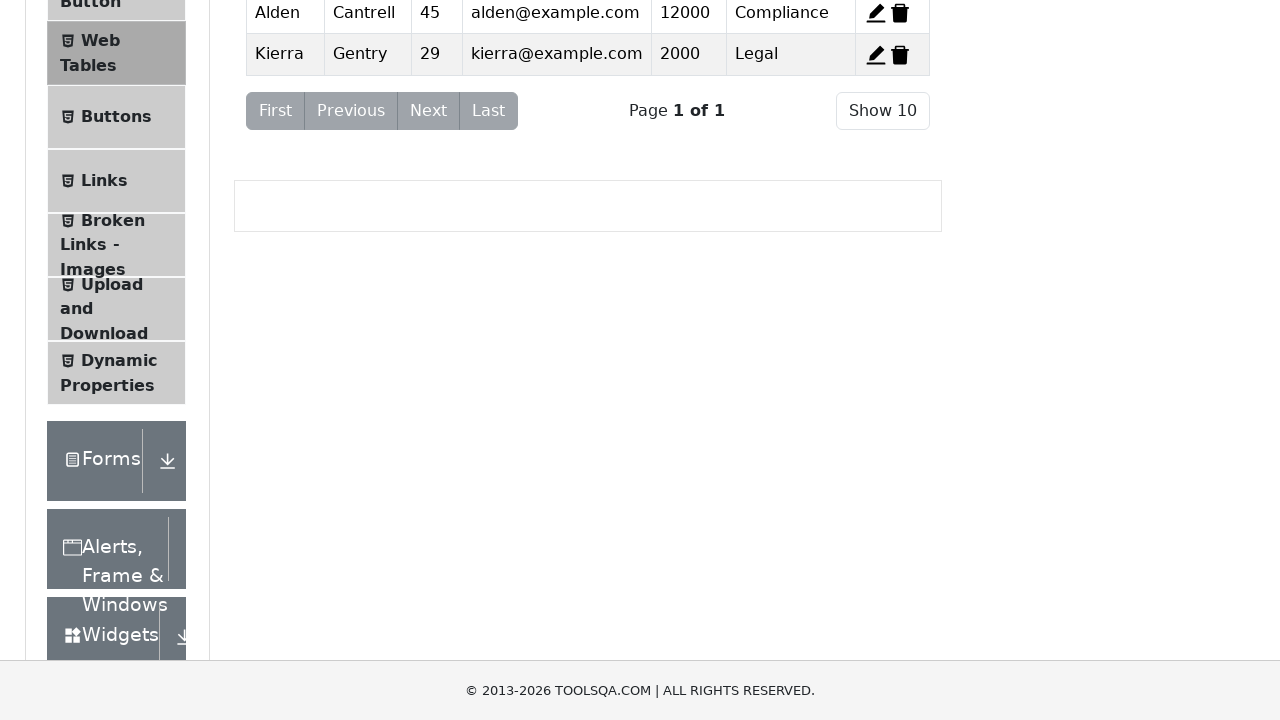

Clicked Add button to open registration form at (274, 250) on #addNewRecordButton
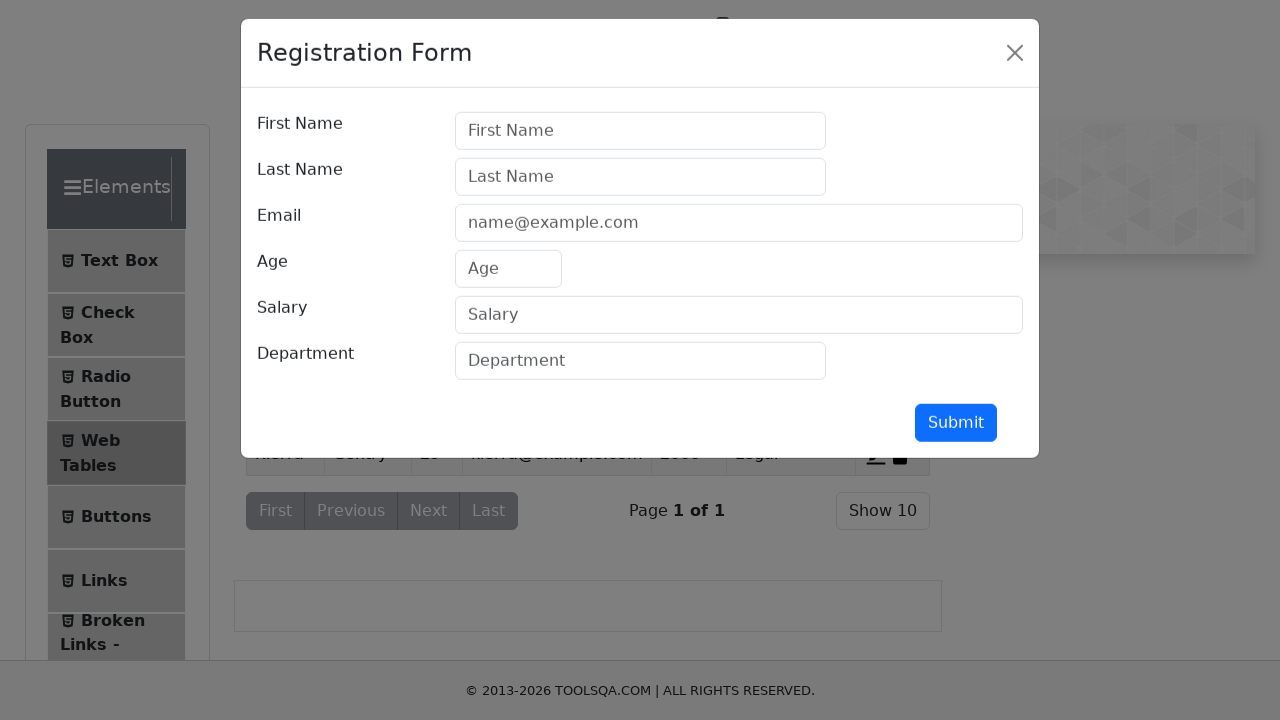

Filled firstName field with 'Radu' on #firstName
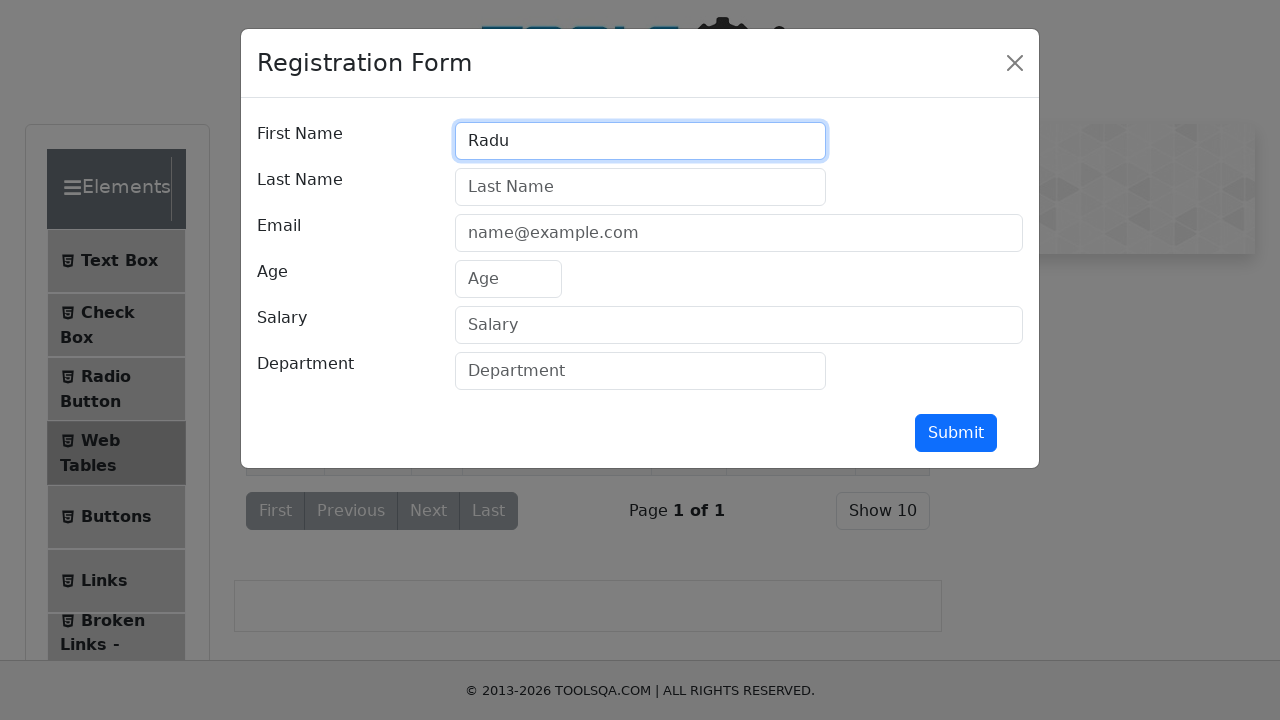

Filled lastName field with 'Chindris' on #lastName
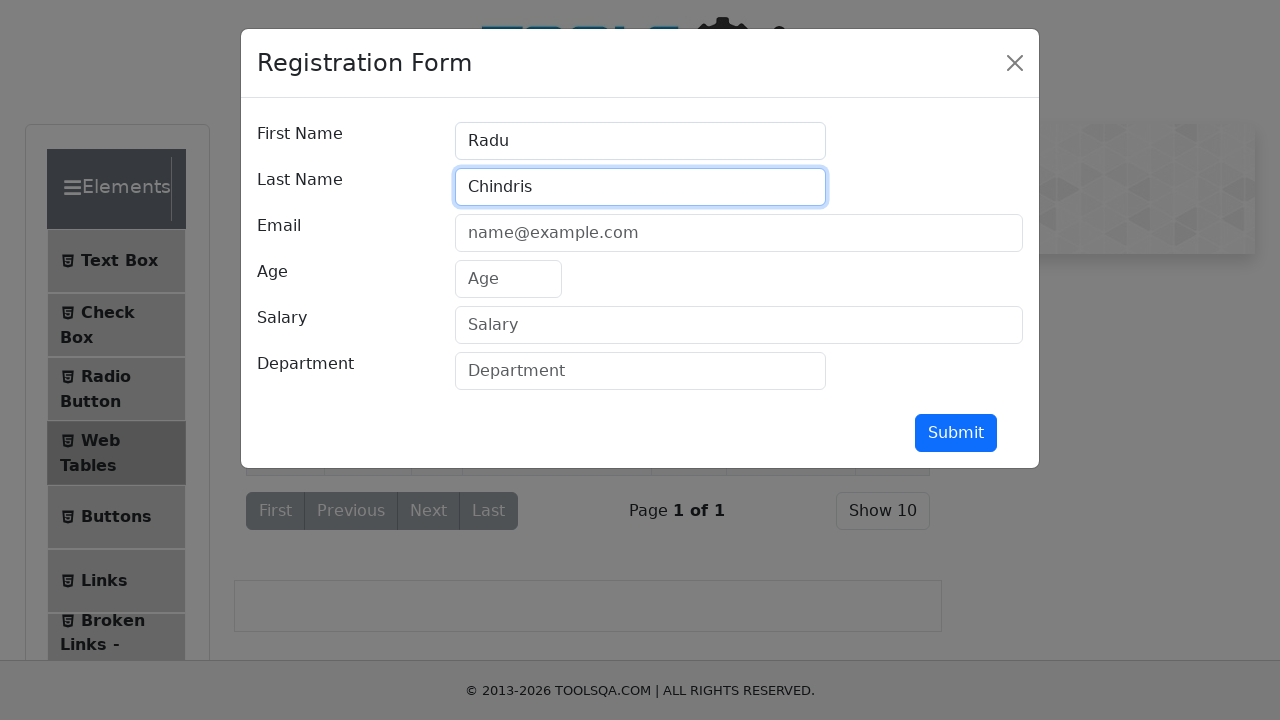

Filled userEmail field with 'r@r.com' on #userEmail
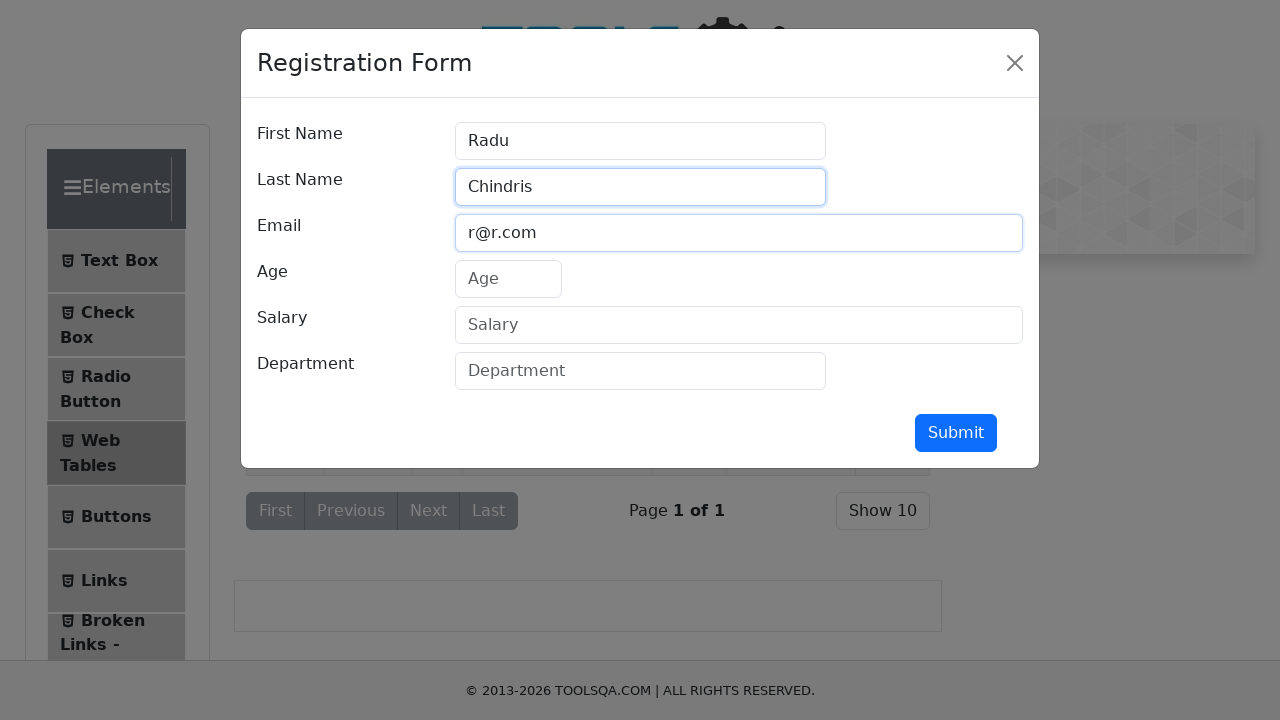

Filled age field with '44' on #age
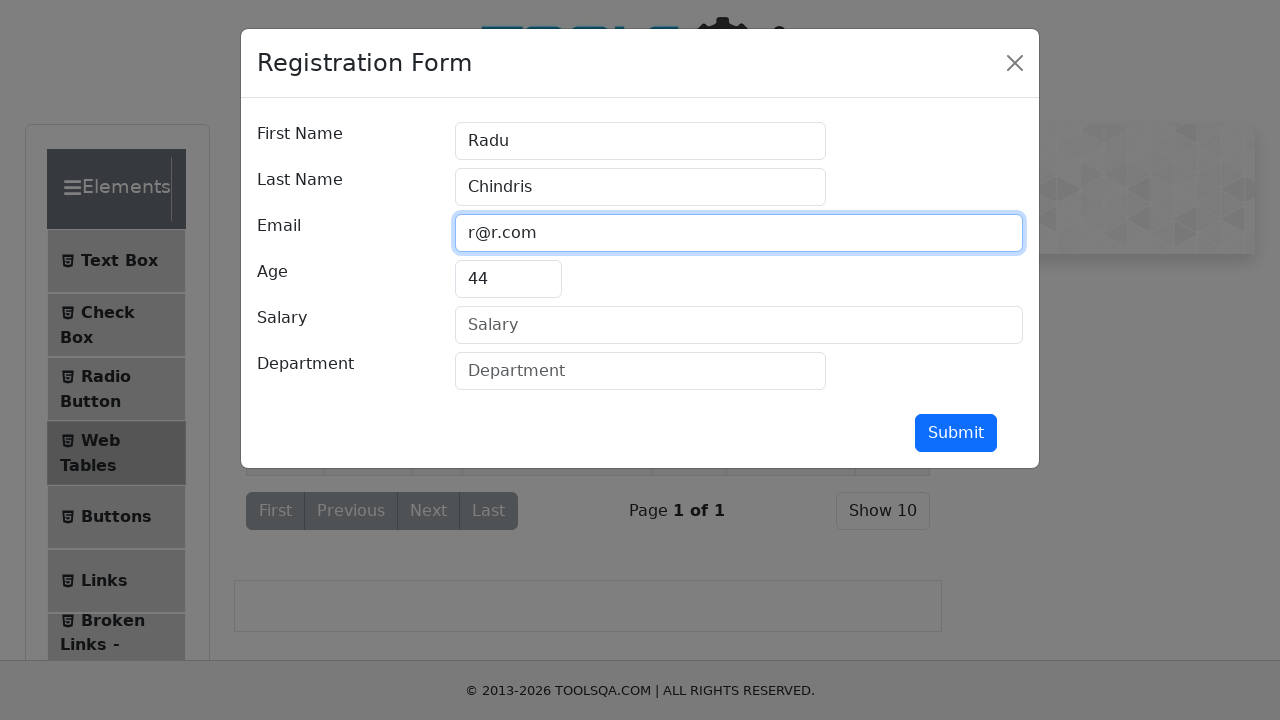

Filled salary field with '4512' on #salary
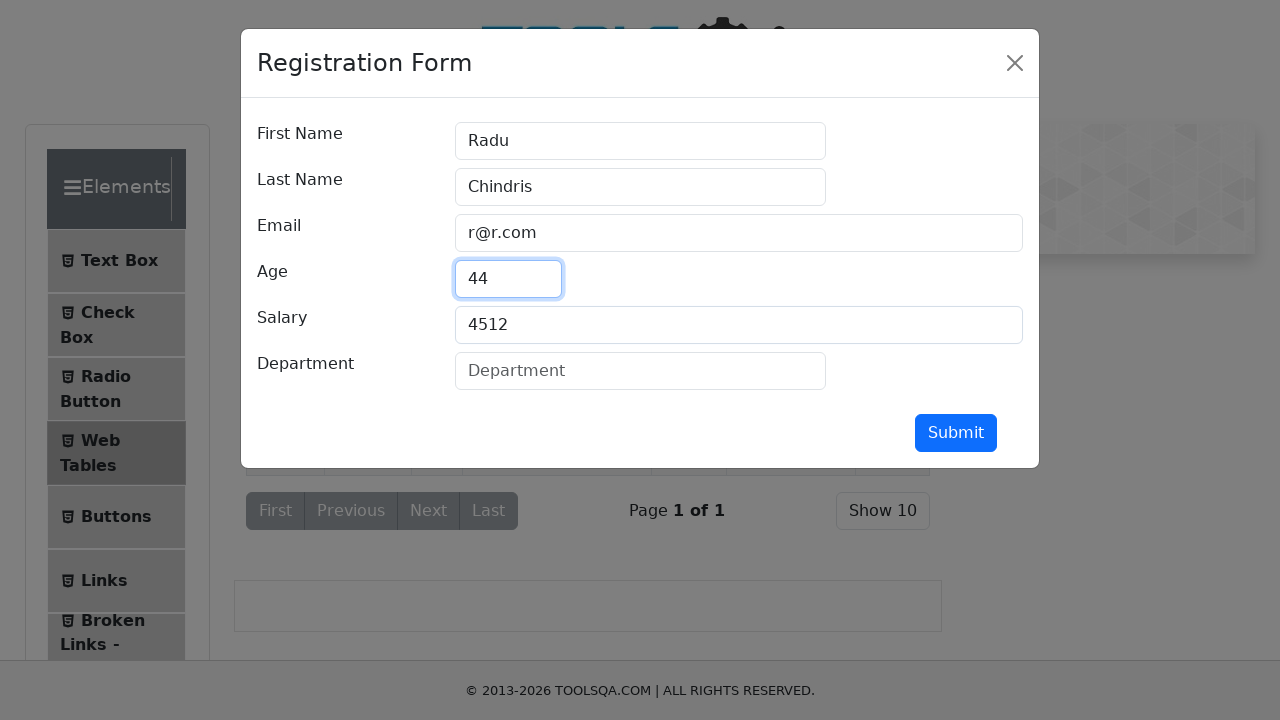

Filled department field with 'HR' on #department
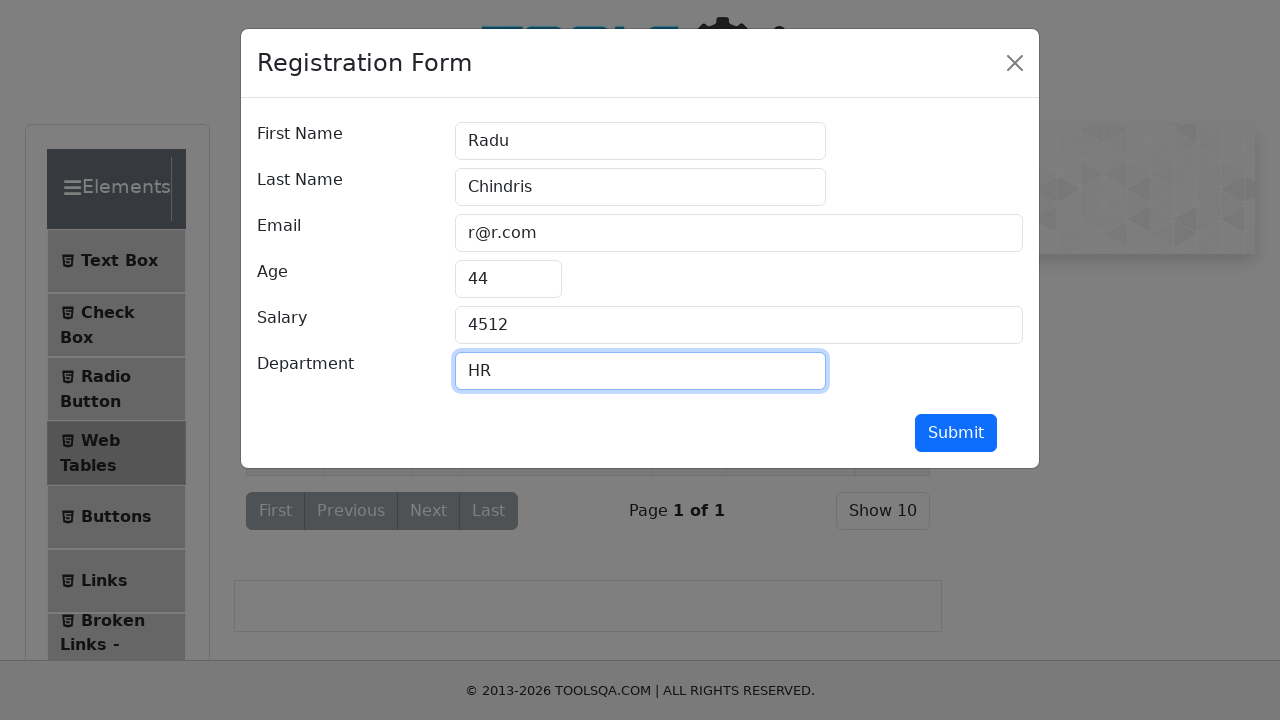

Clicked submit button to submit the registration form at (956, 433) on #submit
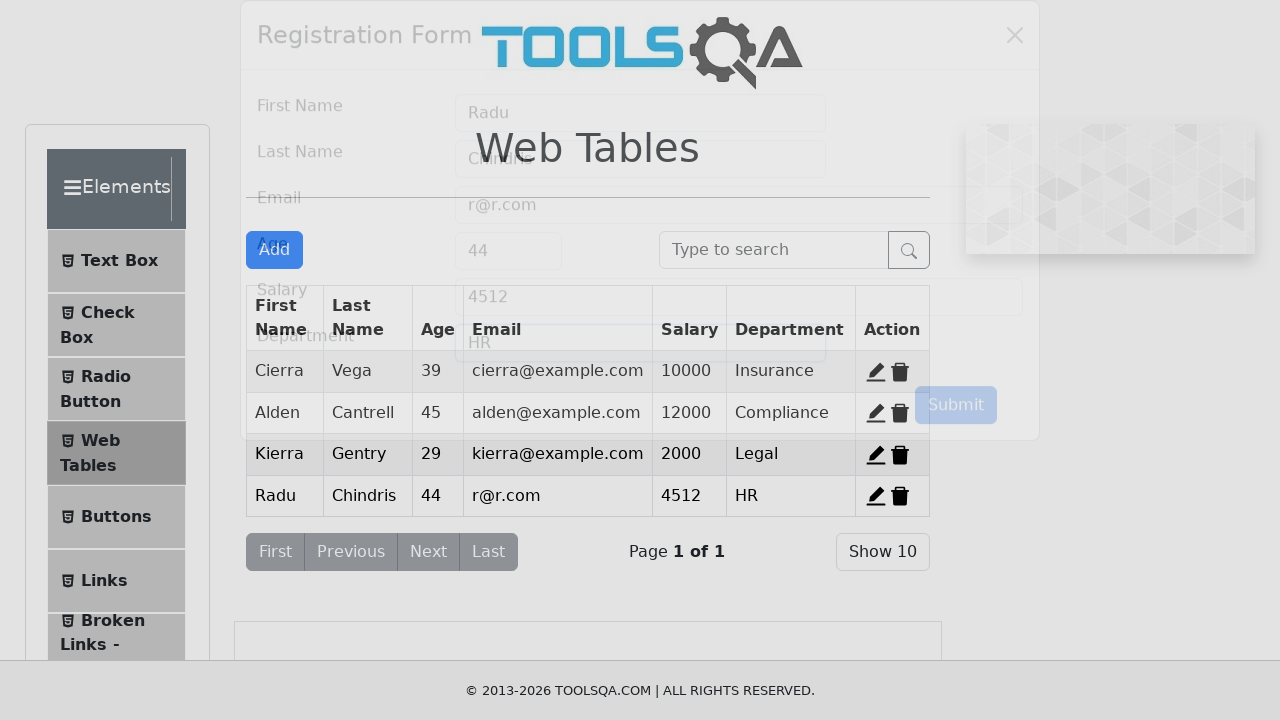

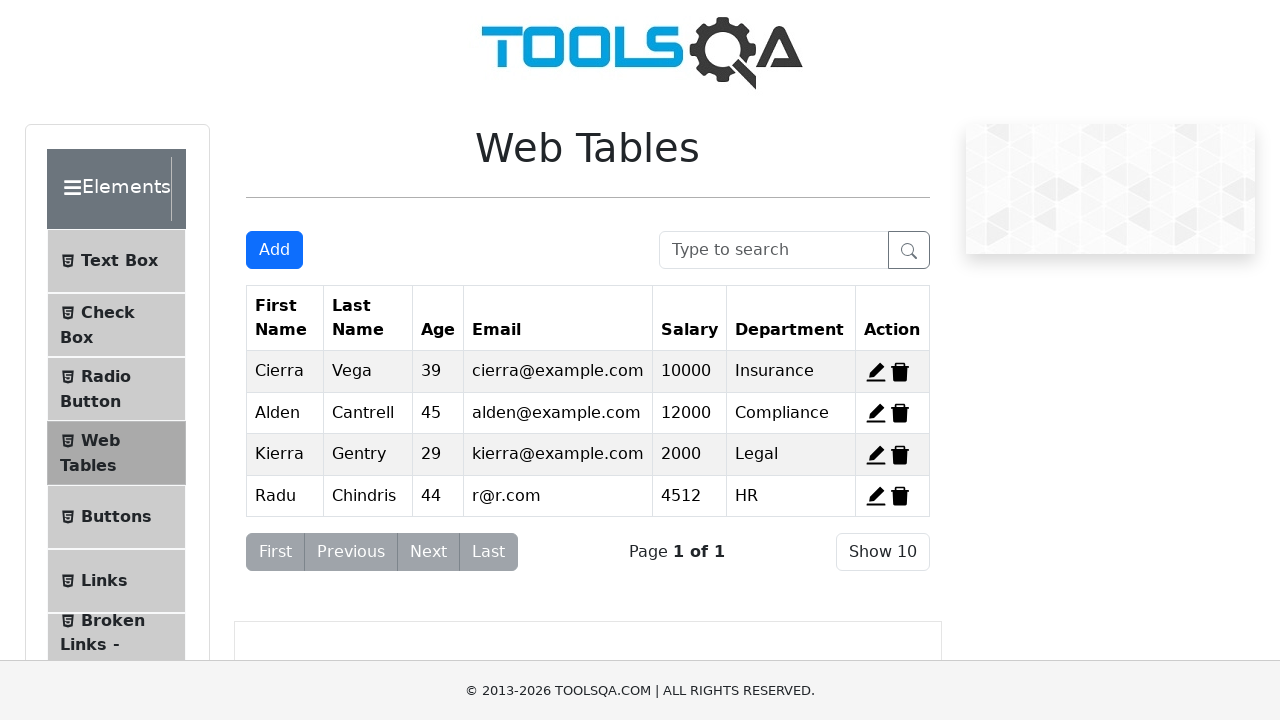